Tests dynamic loading functionality by clicking a start button and waiting for "Hello World!" text with extended timeout

Starting URL: https://automationfc.github.io/dynamic-loading/

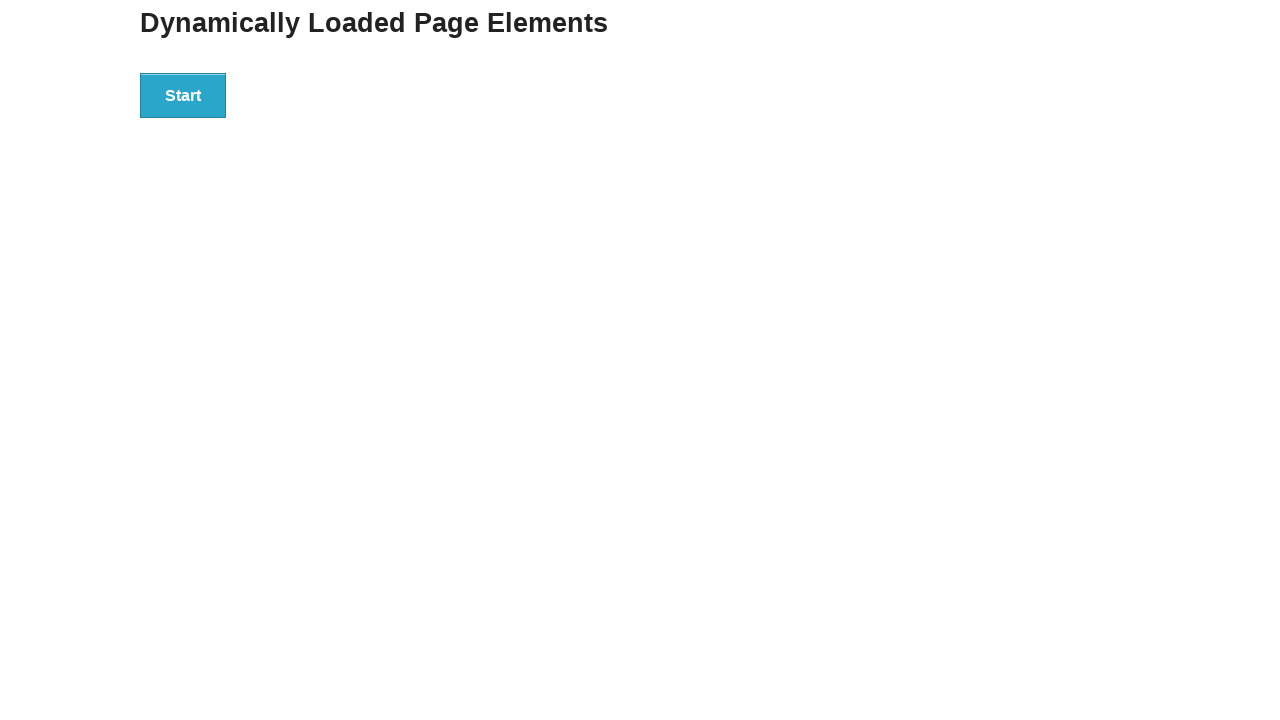

Navigated to dynamic loading test page
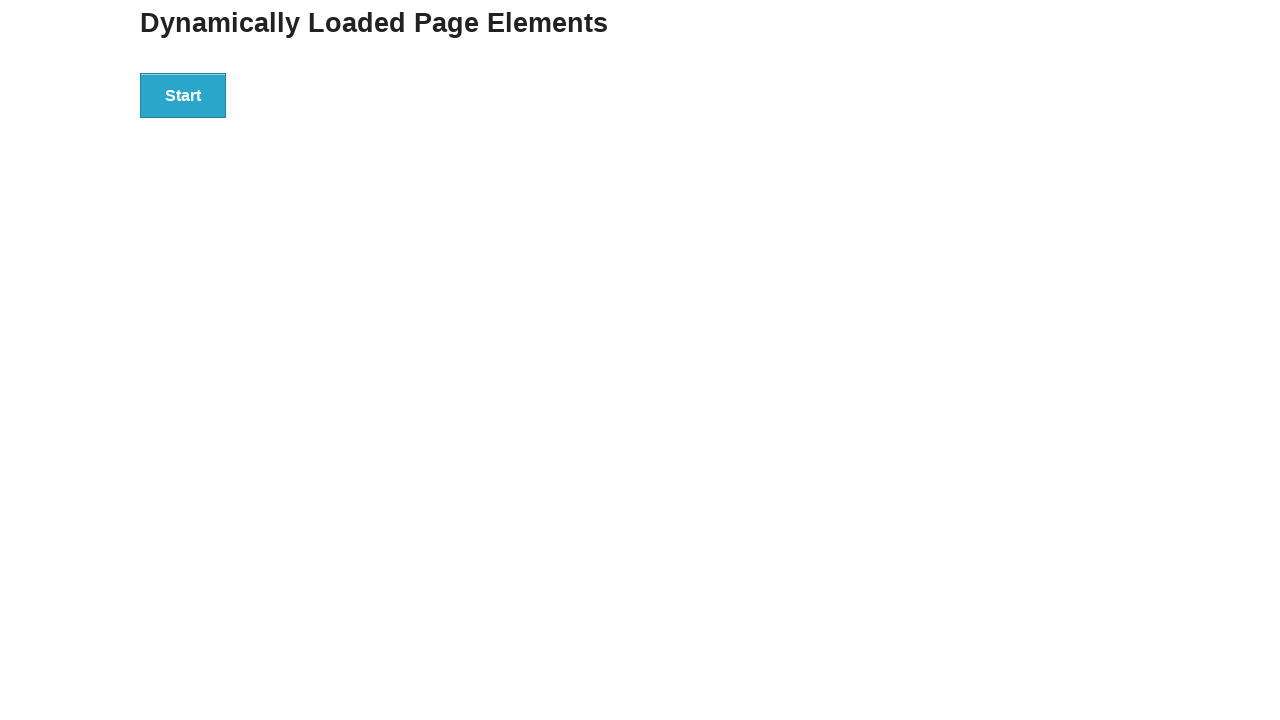

Clicked the start button to begin dynamic loading at (183, 95) on div#start>button
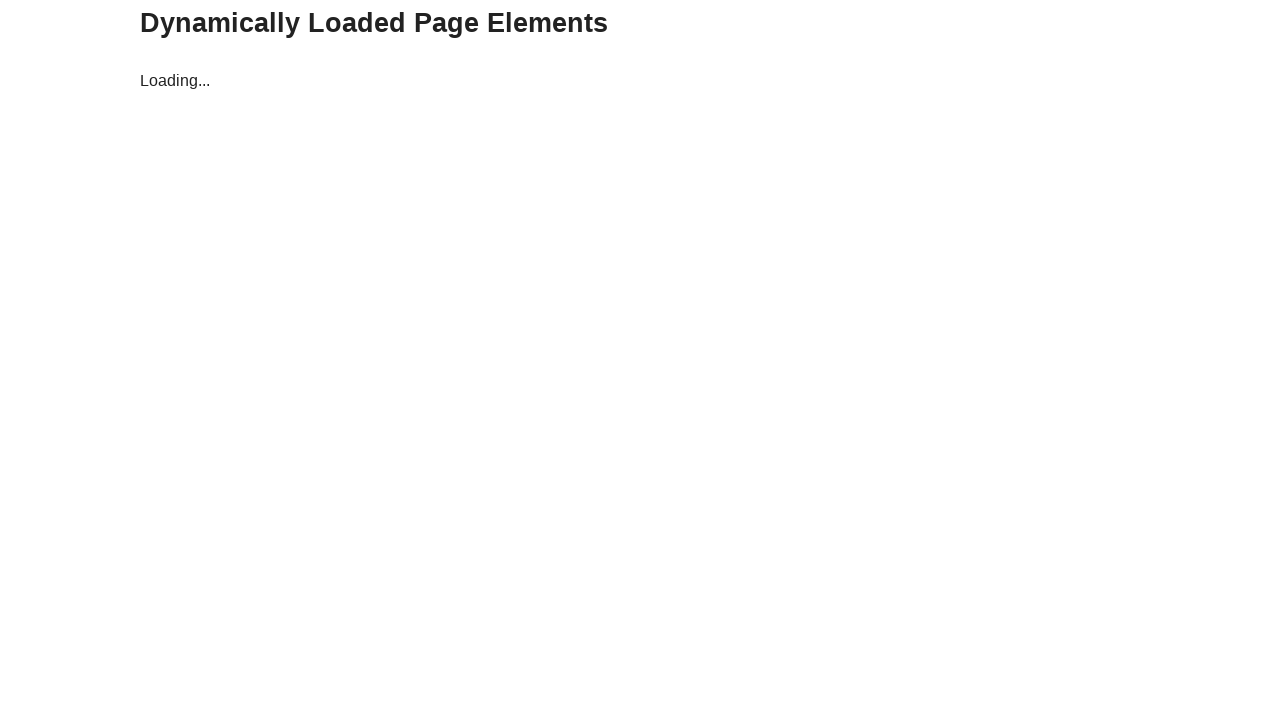

Hello World! text appeared after extended wait (50 second timeout)
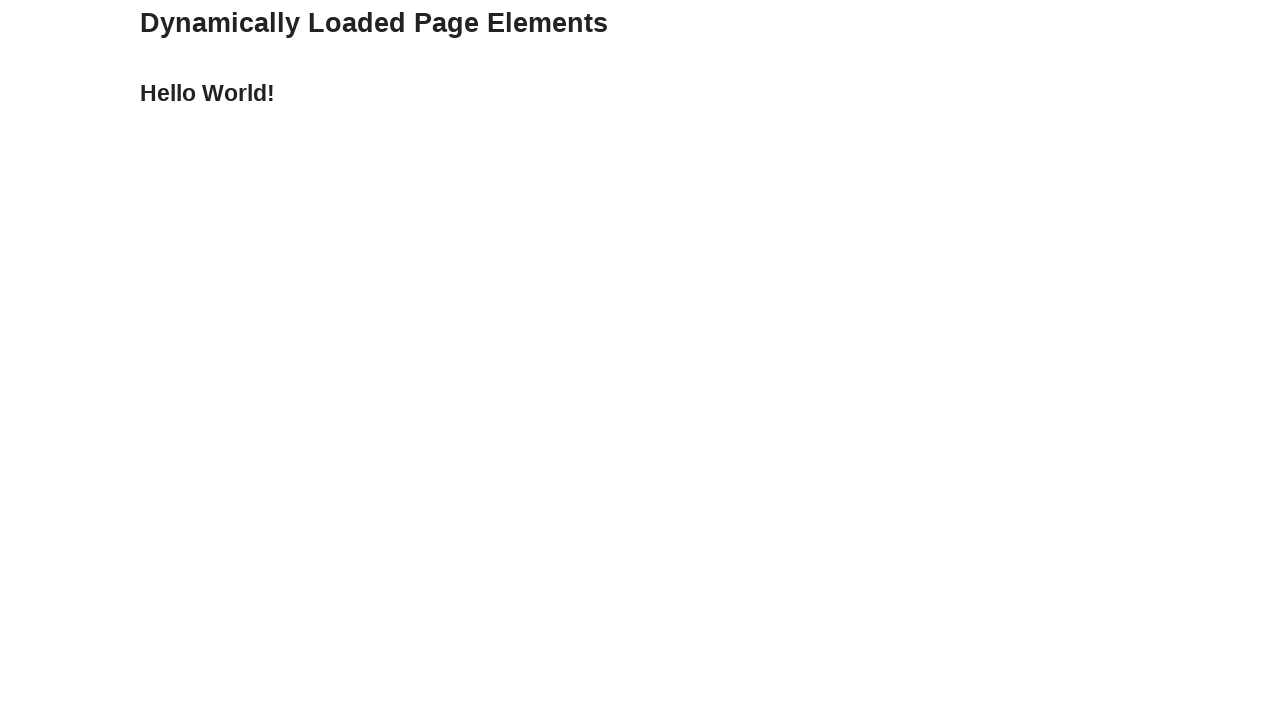

Verified that the displayed text is 'Hello World!'
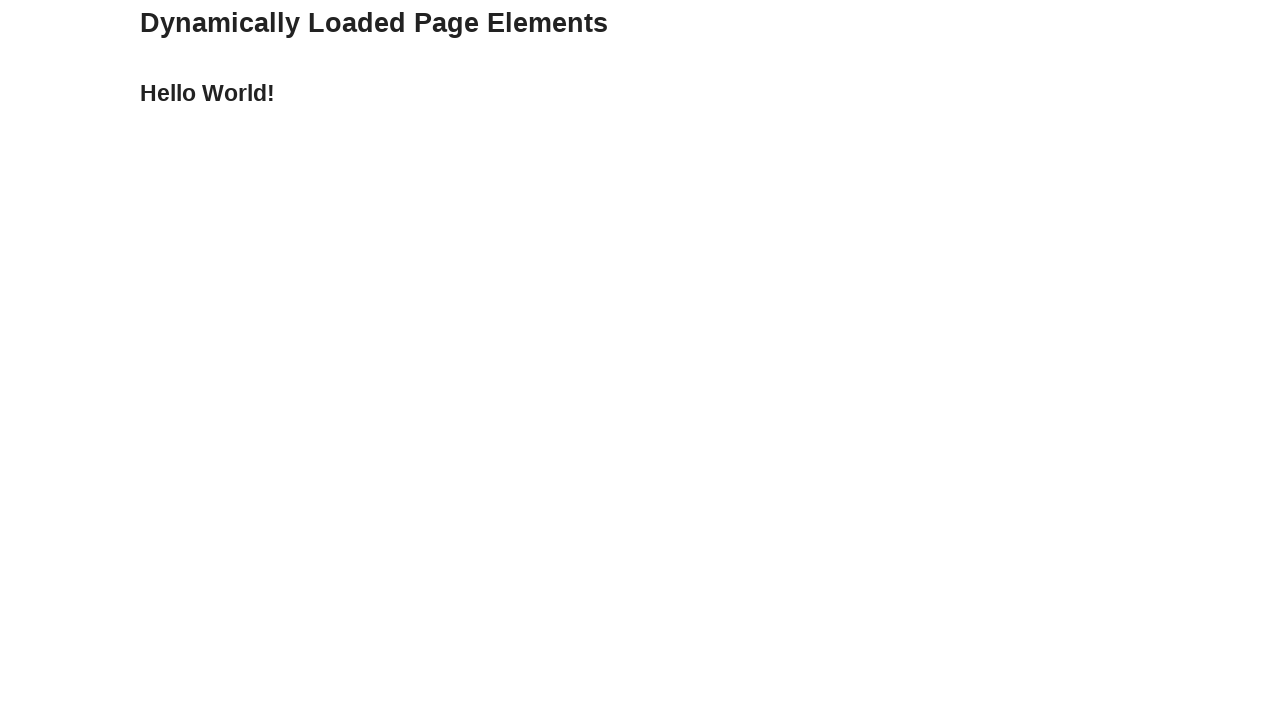

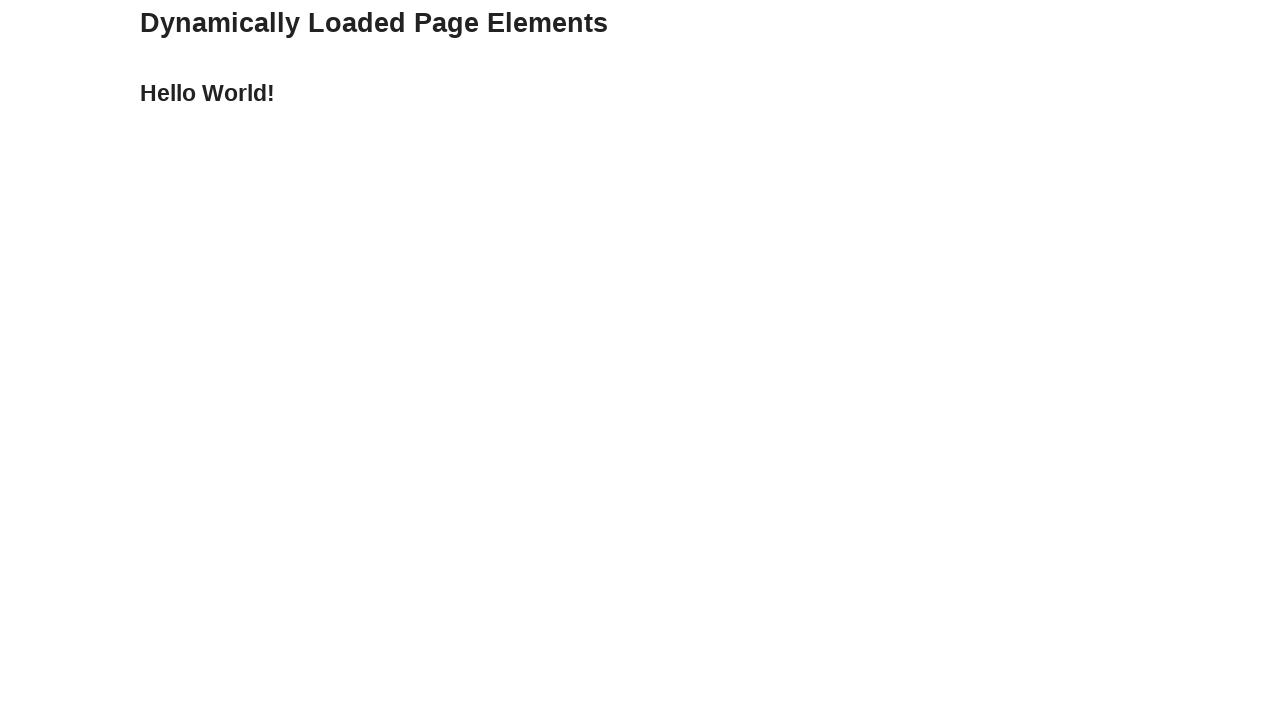